Tests basic browser navigation by opening qa.koel.app, waiting briefly, and then navigating to testpro.io

Starting URL: https://qa.koel.app/

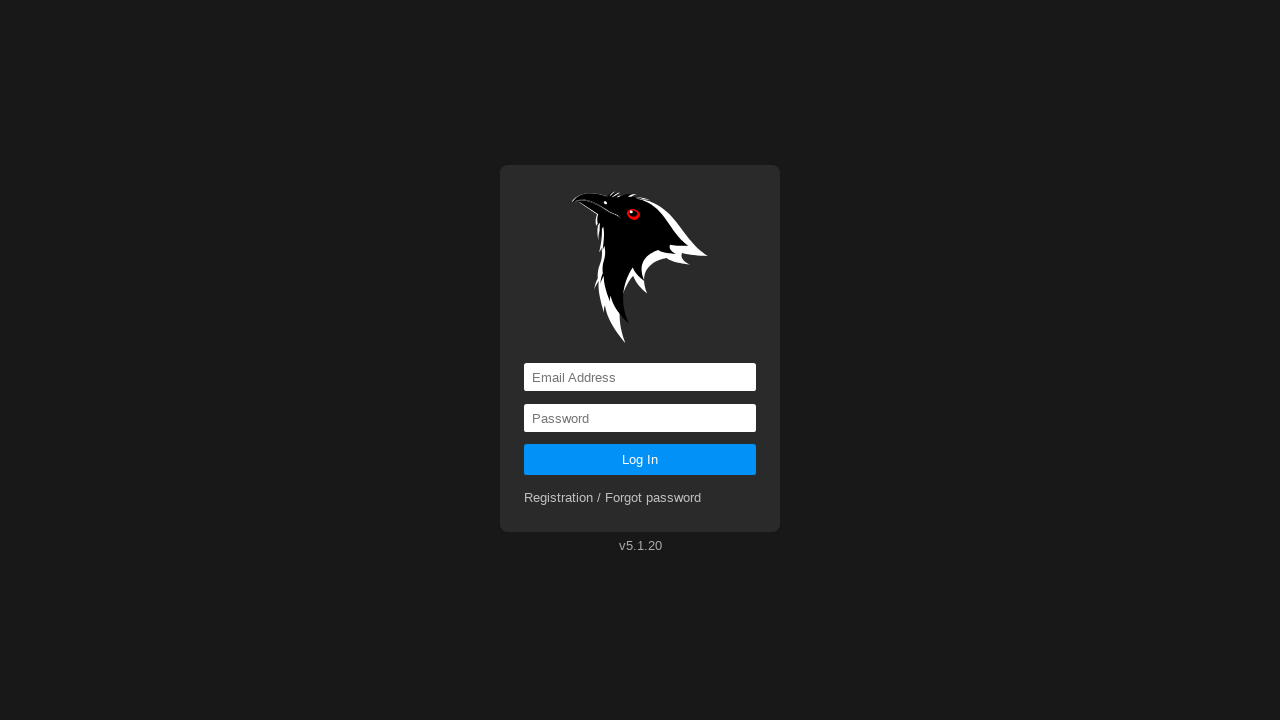

Waited 2 seconds for page to load
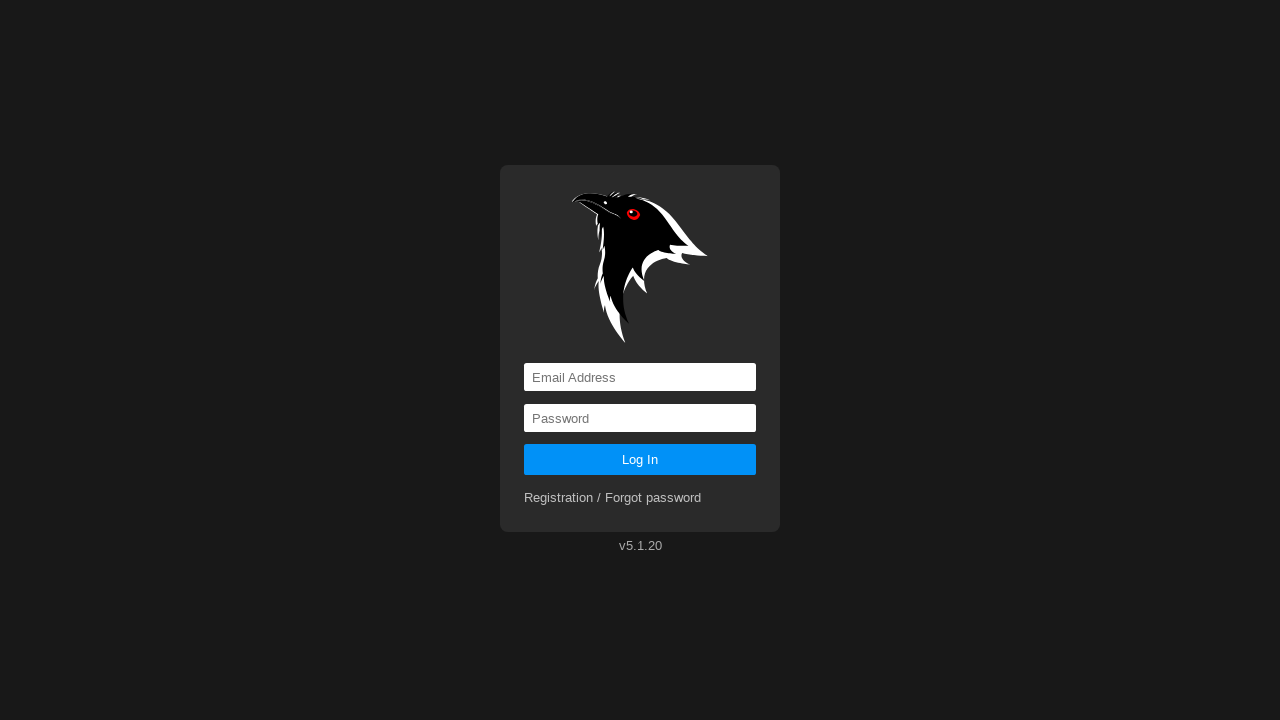

Navigated to https://testpro.io
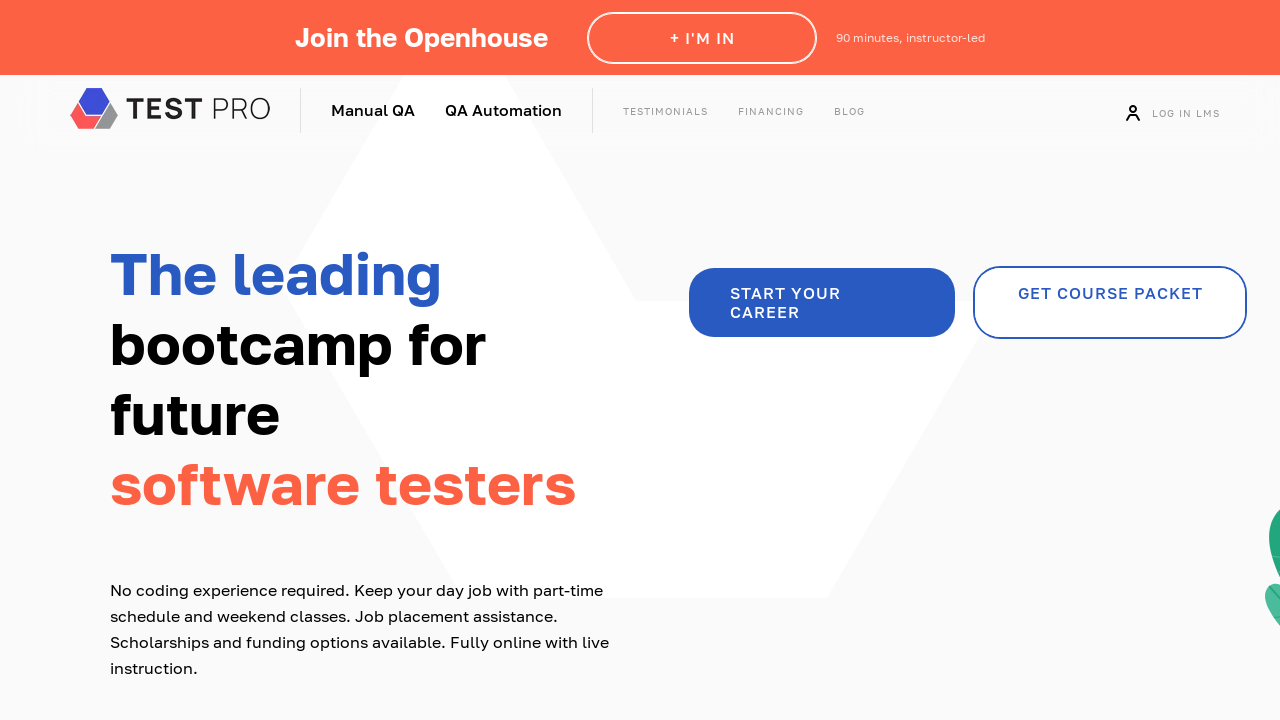

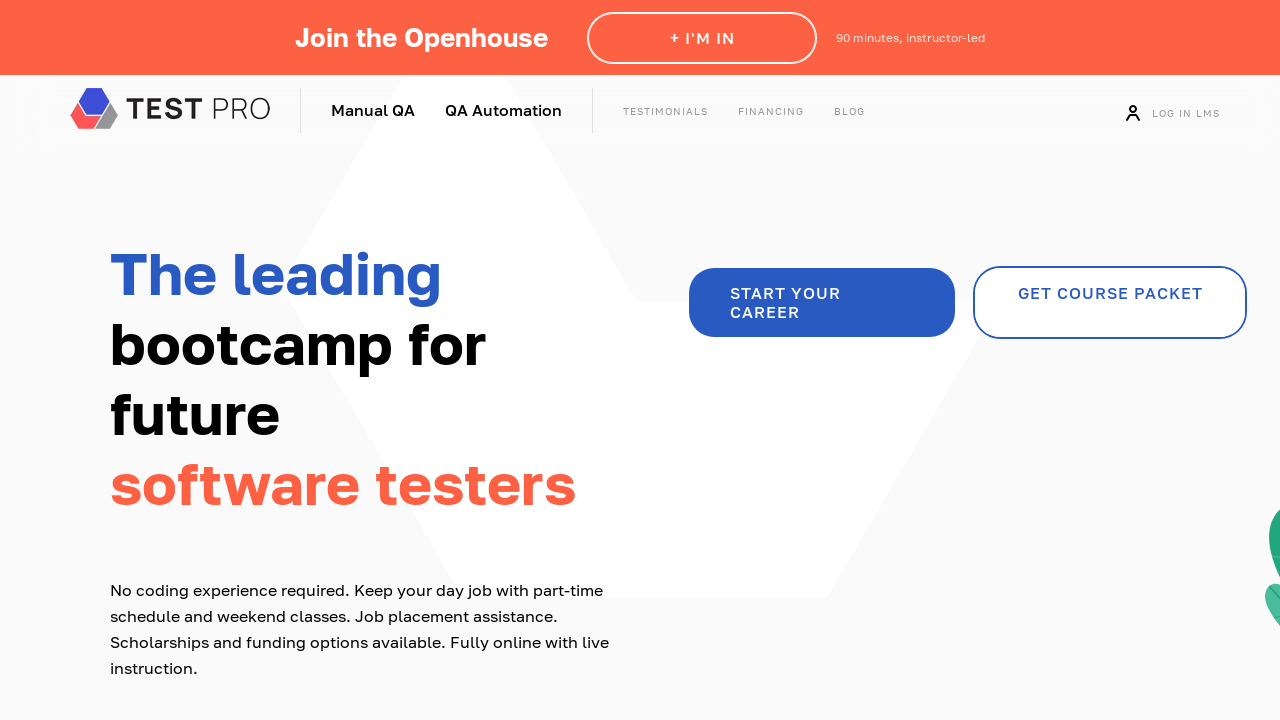